Simple test that navigates to the Firefox website and maximizes the browser window to verify basic browser automation functionality.

Starting URL: http://www.firefox.com

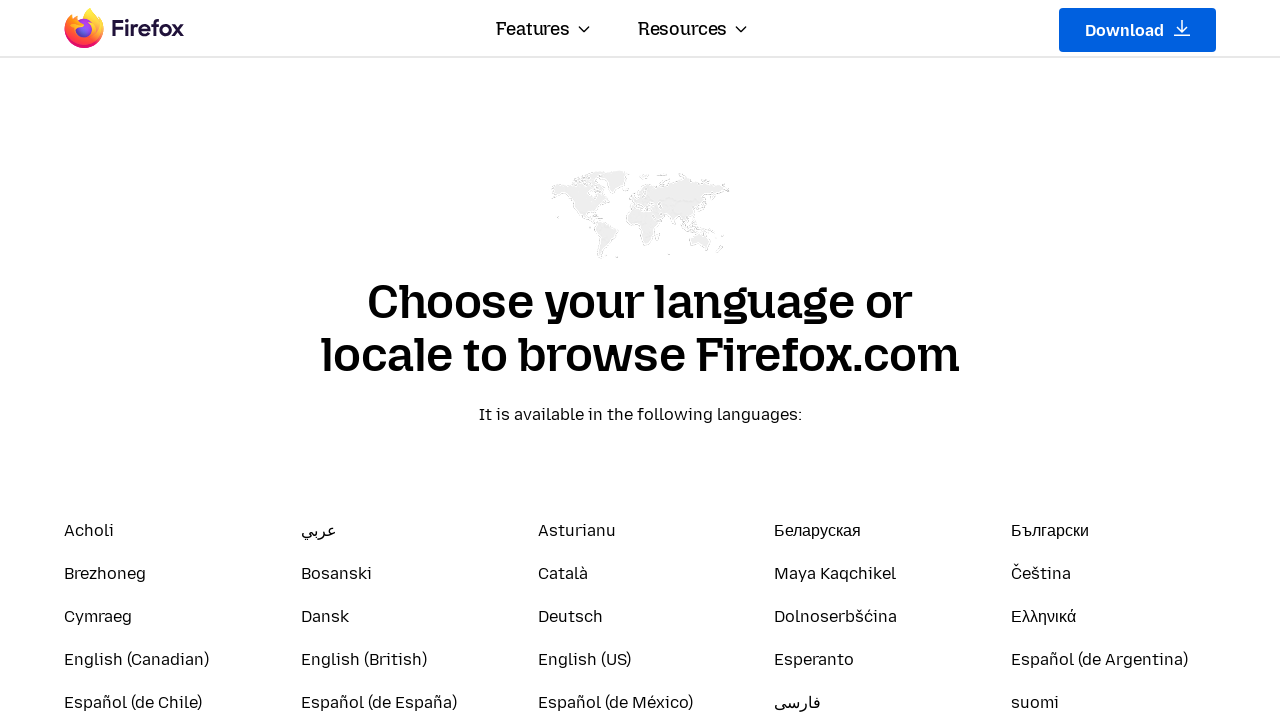

Set browser viewport to 1920x1080
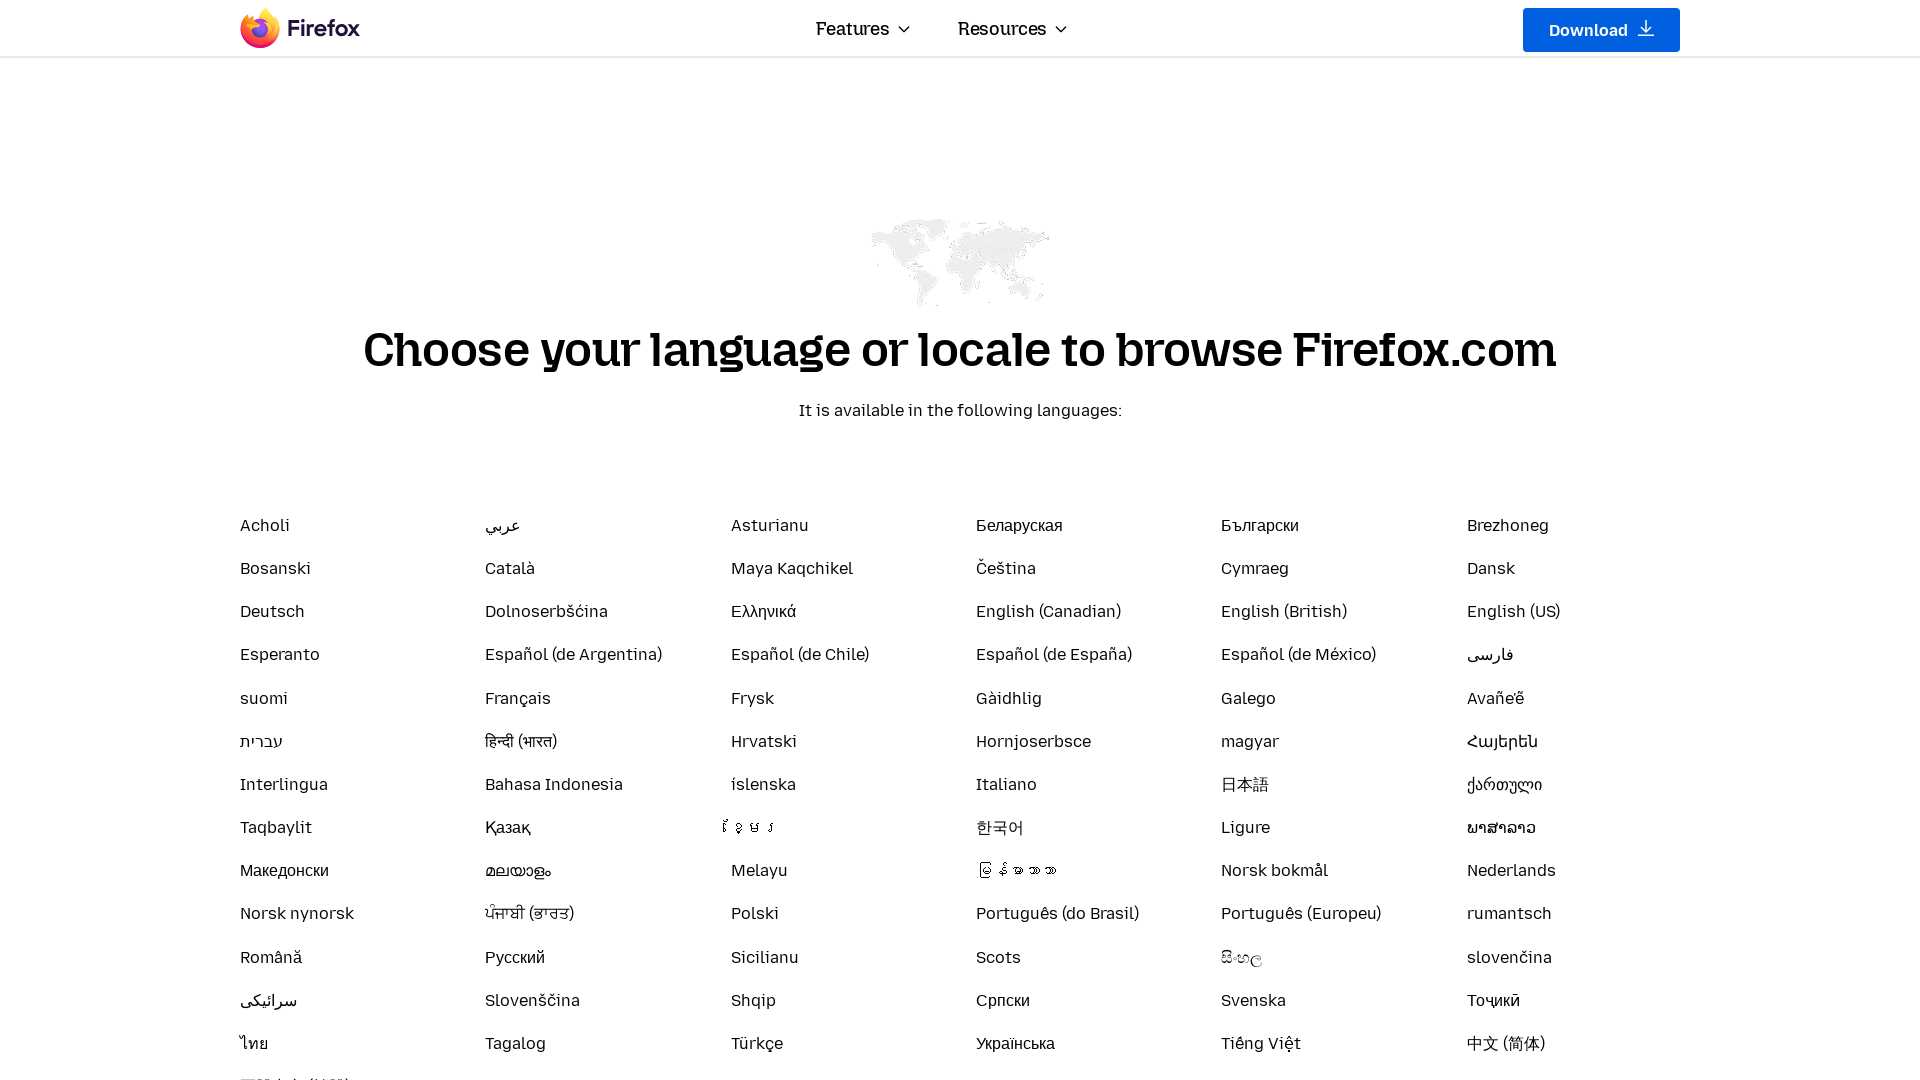

Page fully loaded and network idle
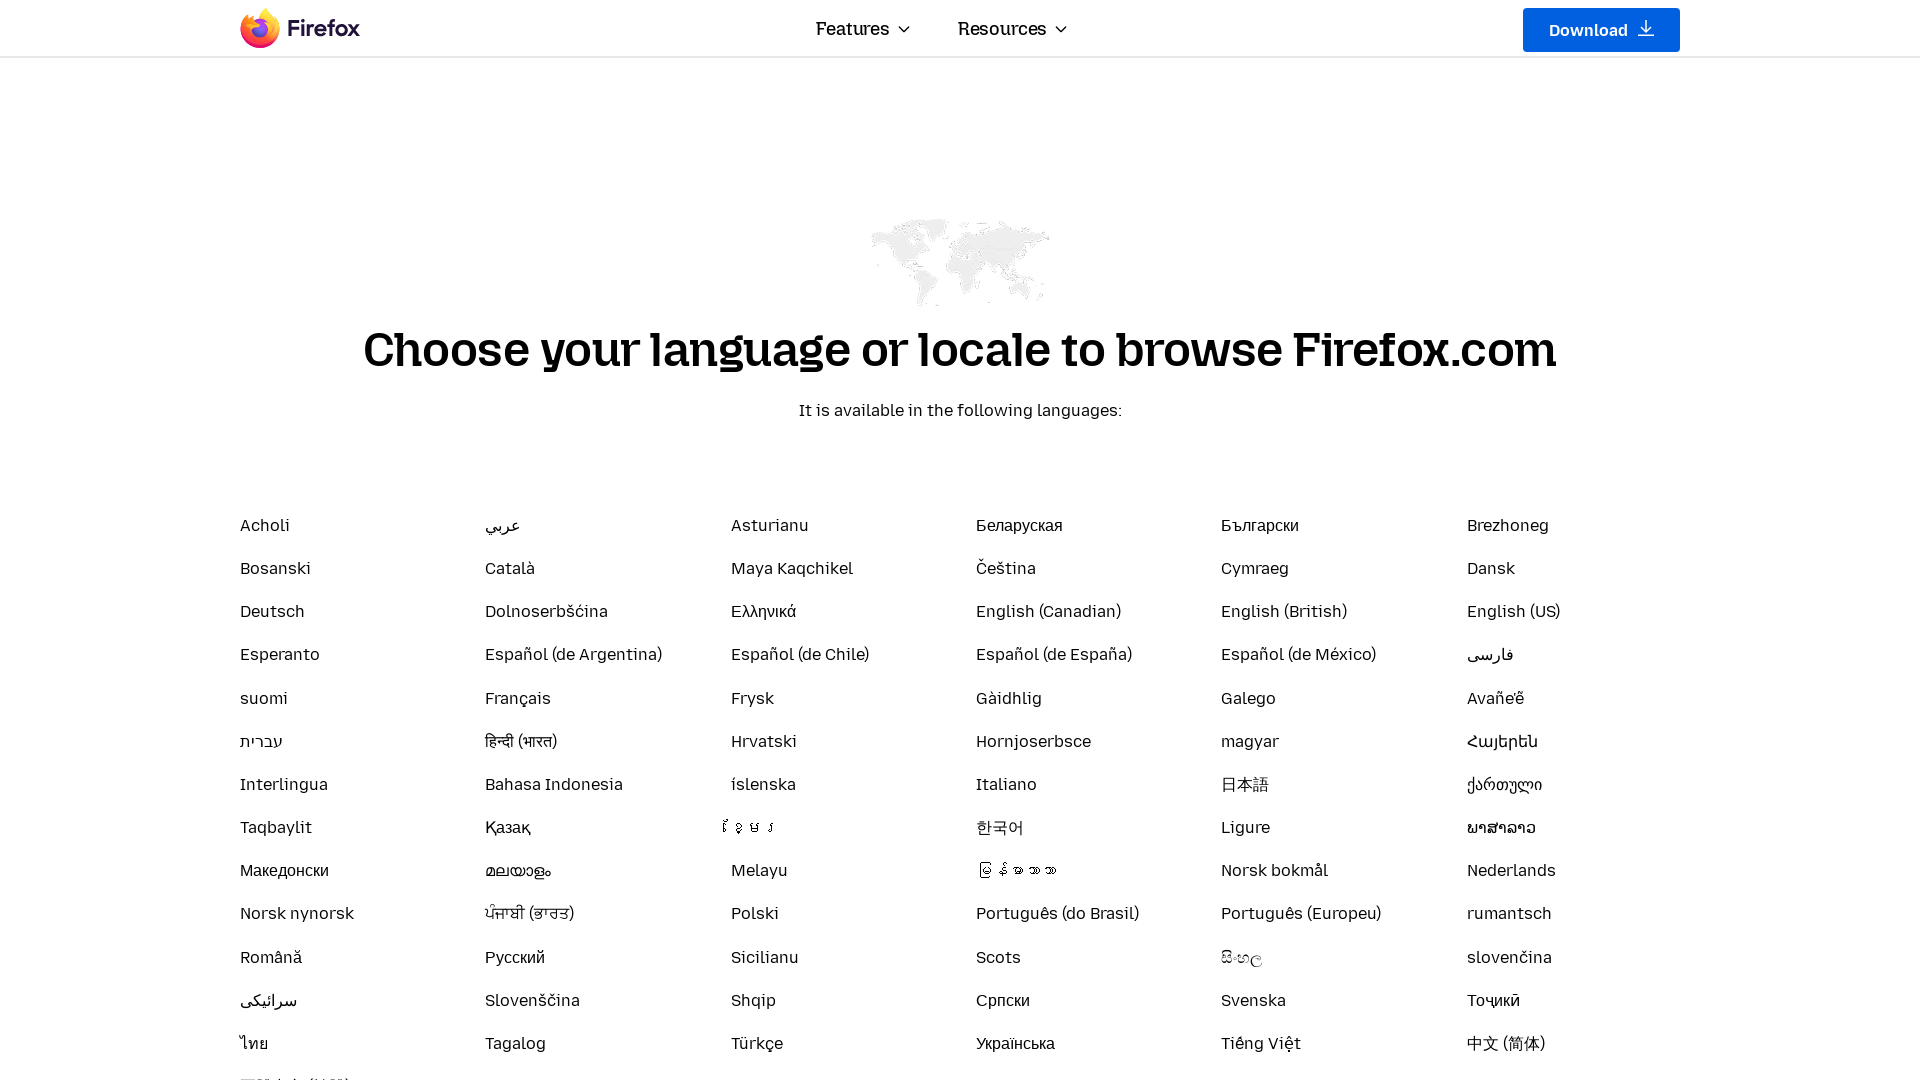

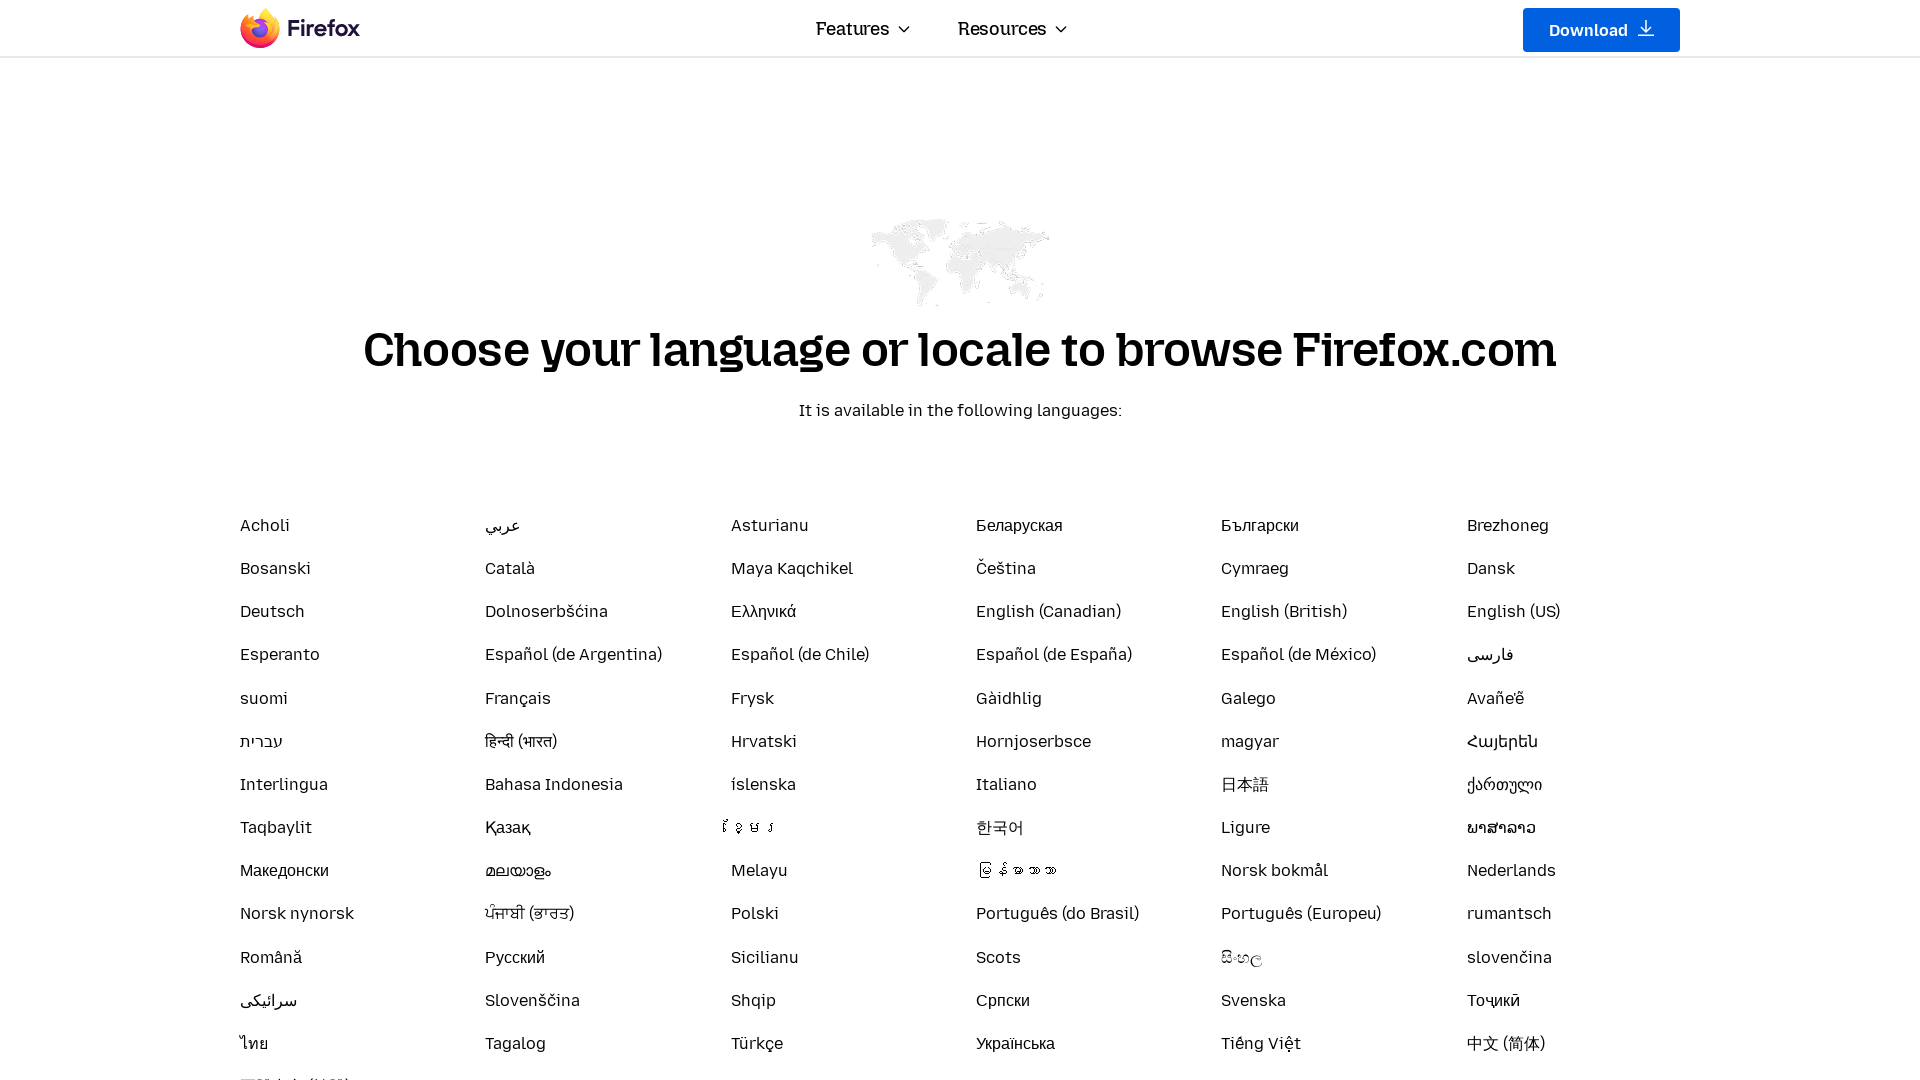